Tests a grocery shopping website by searching for products containing 'ca', verifying product count, adding items to cart including a specific item (Cashews), and verifying the logo text.

Starting URL: https://rahulshettyacademy.com/seleniumPractise/#/

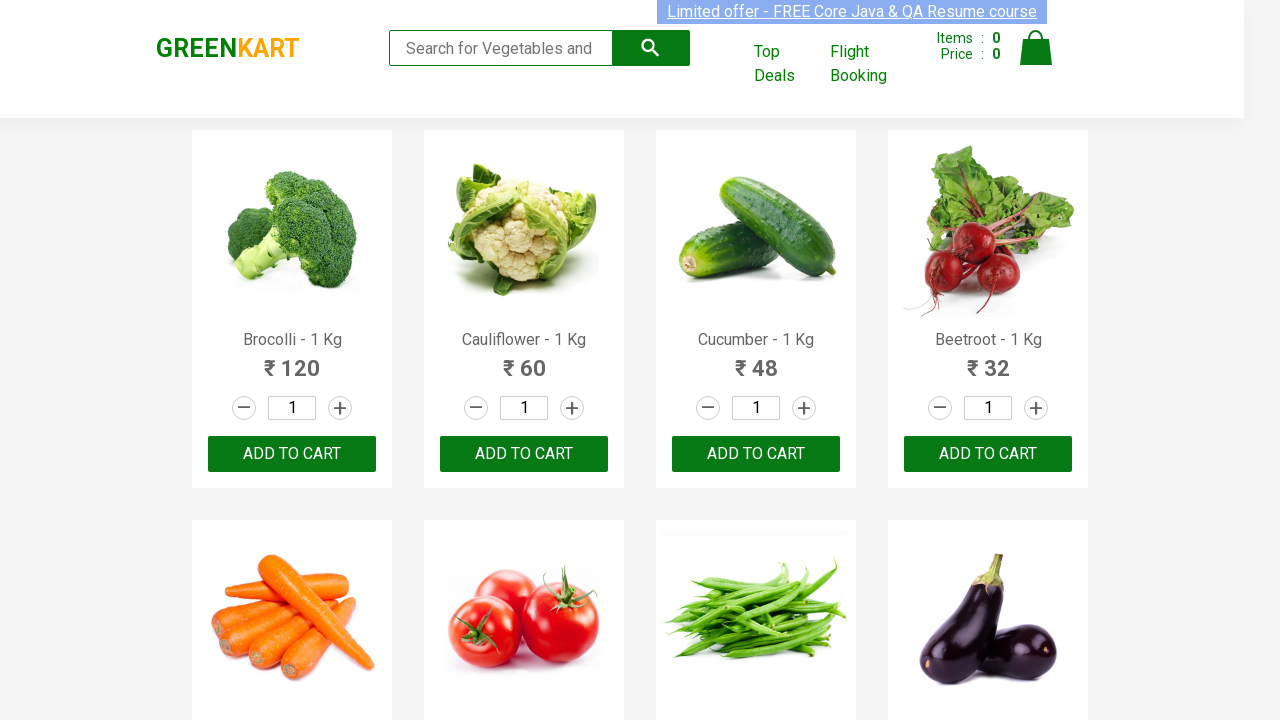

Typed 'ca' in search box on .search-keyword
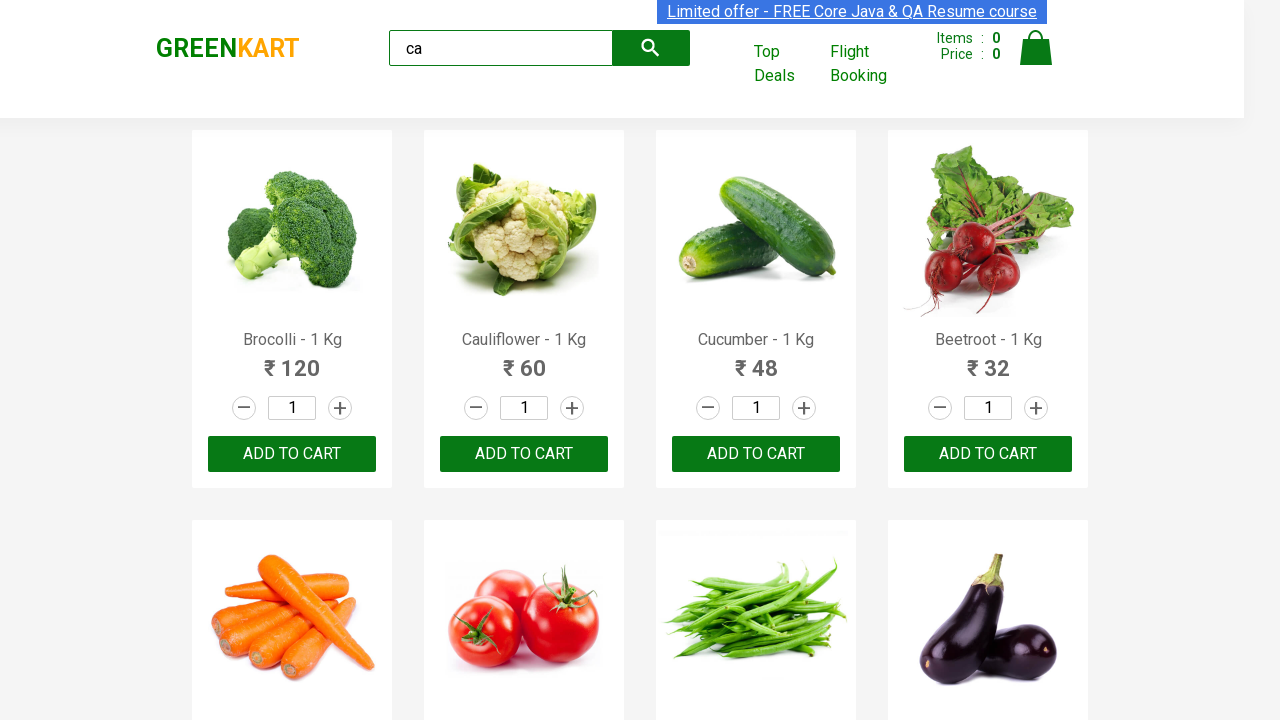

Waited for search results to load
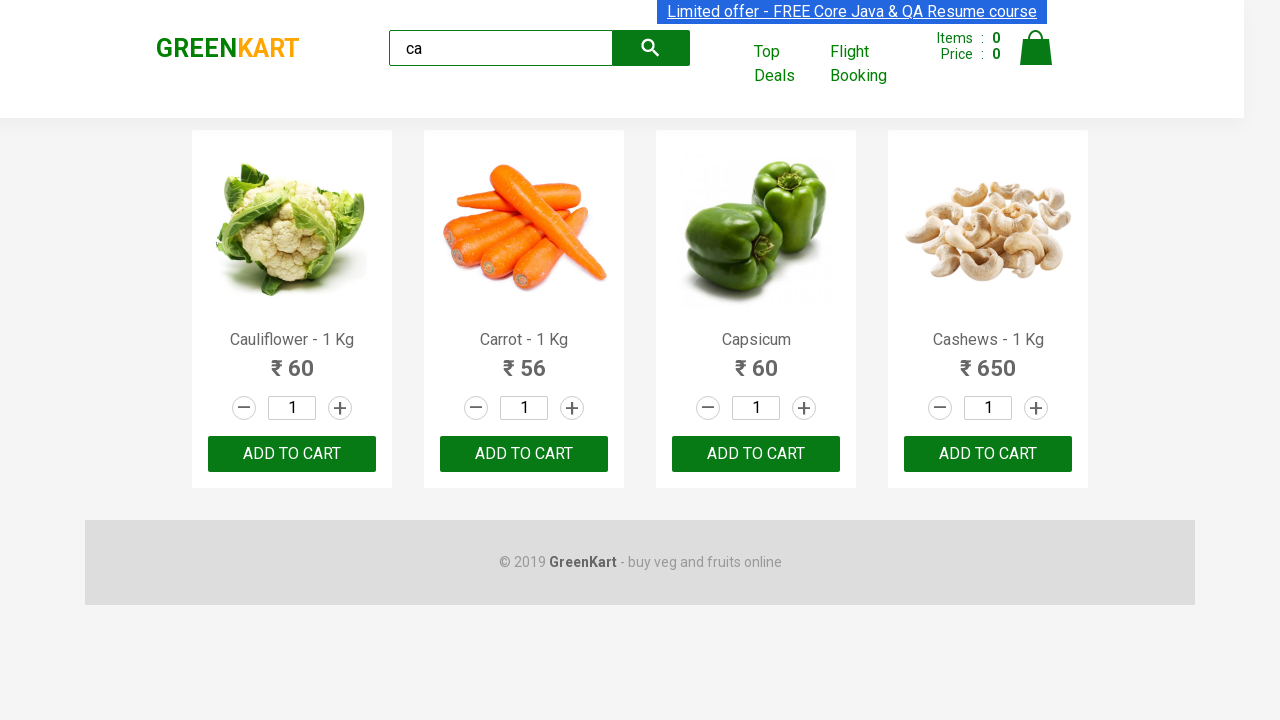

Product elements loaded
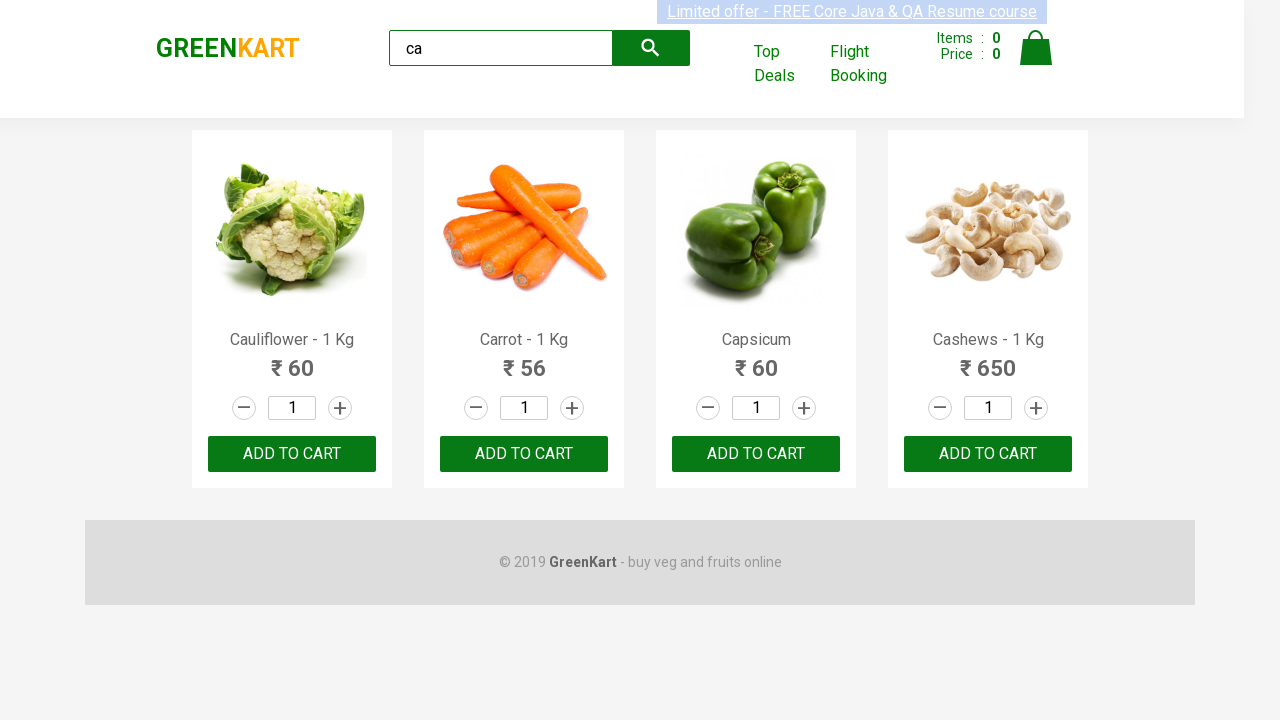

Verified 4 visible products are displayed
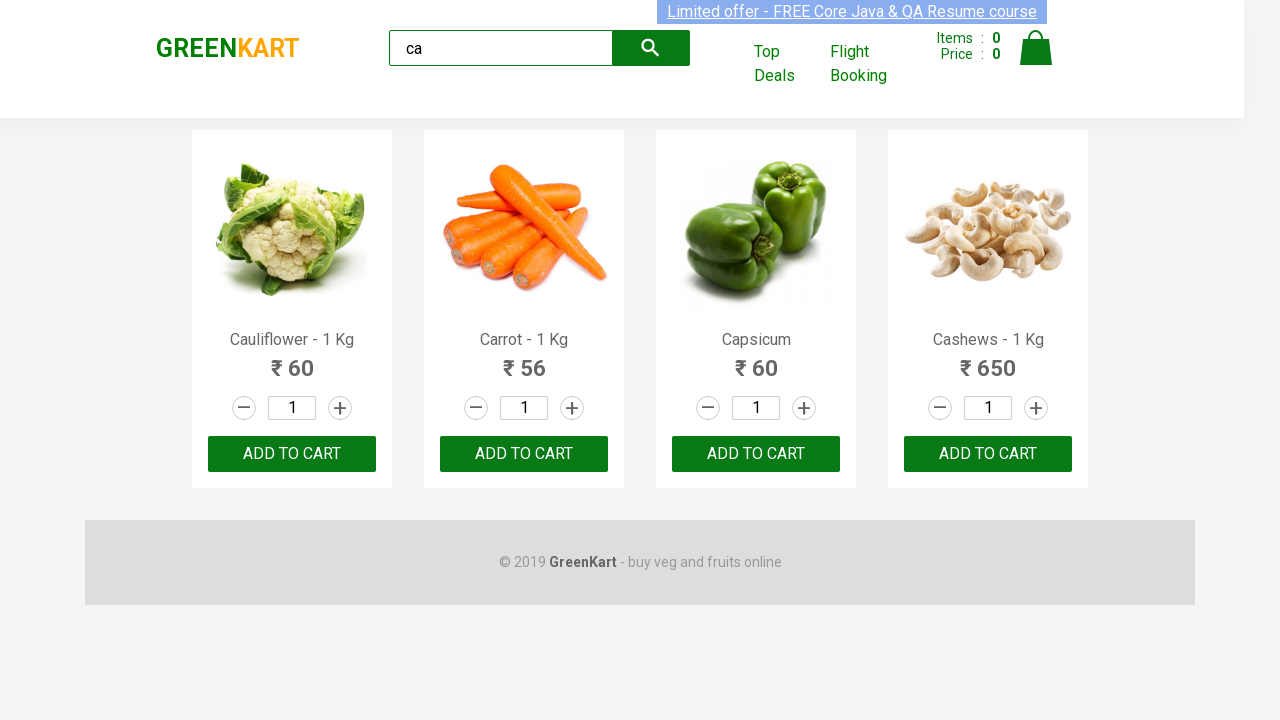

Clicked ADD TO CART on second product at (524, 454) on .products .product >> nth=1 >> text=ADD TO CART
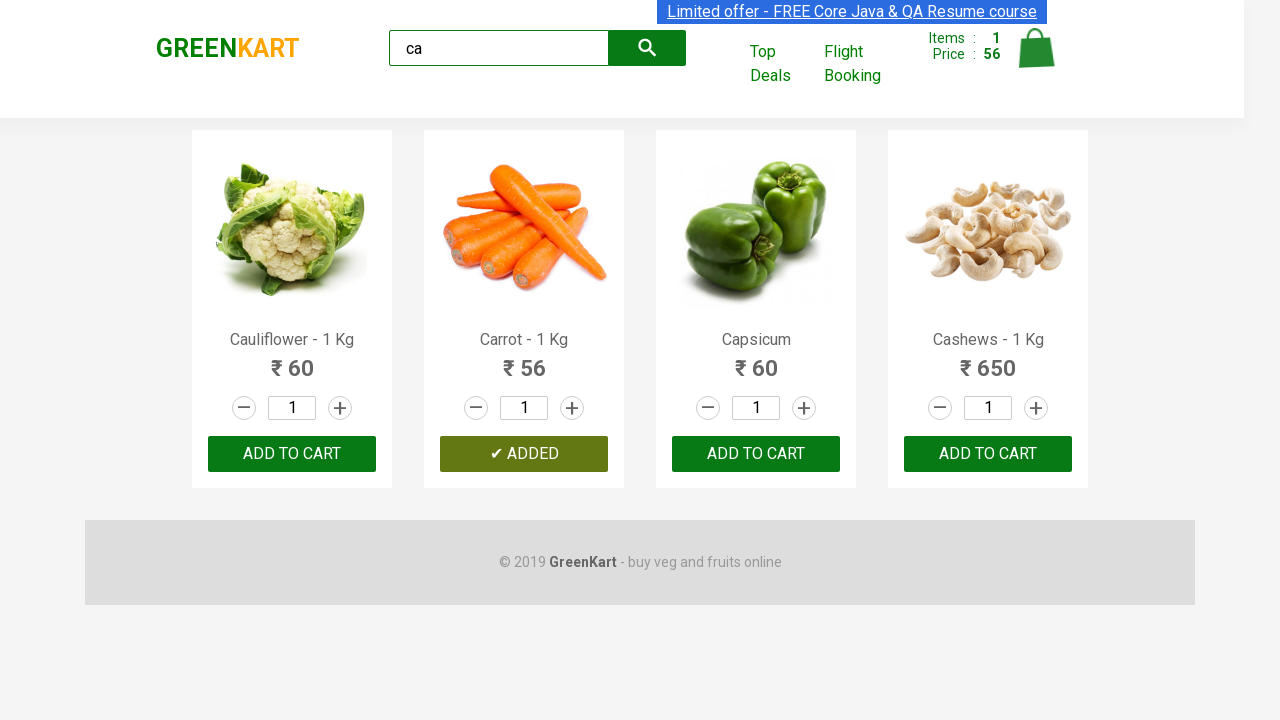

Found and clicked ADD TO CART on Cashews product at (988, 454) on .products .product >> nth=3 >> text=ADD TO CART
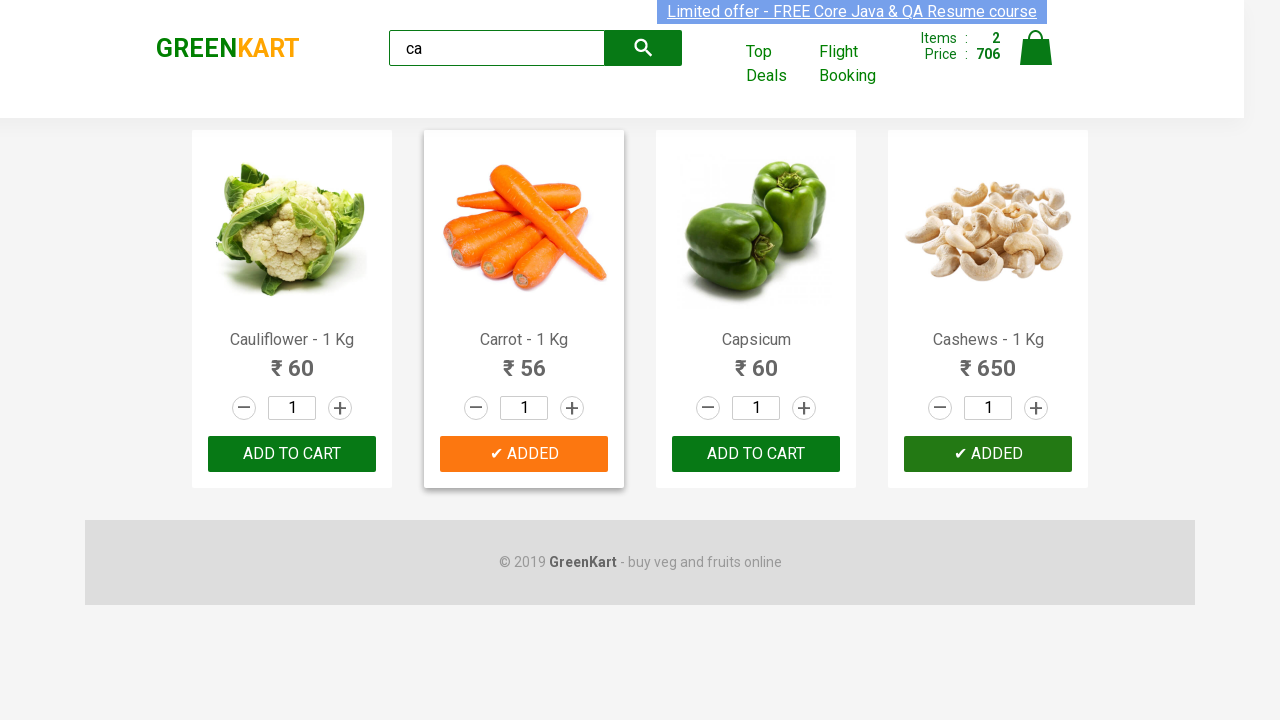

Verified logo text is 'GREENKART'
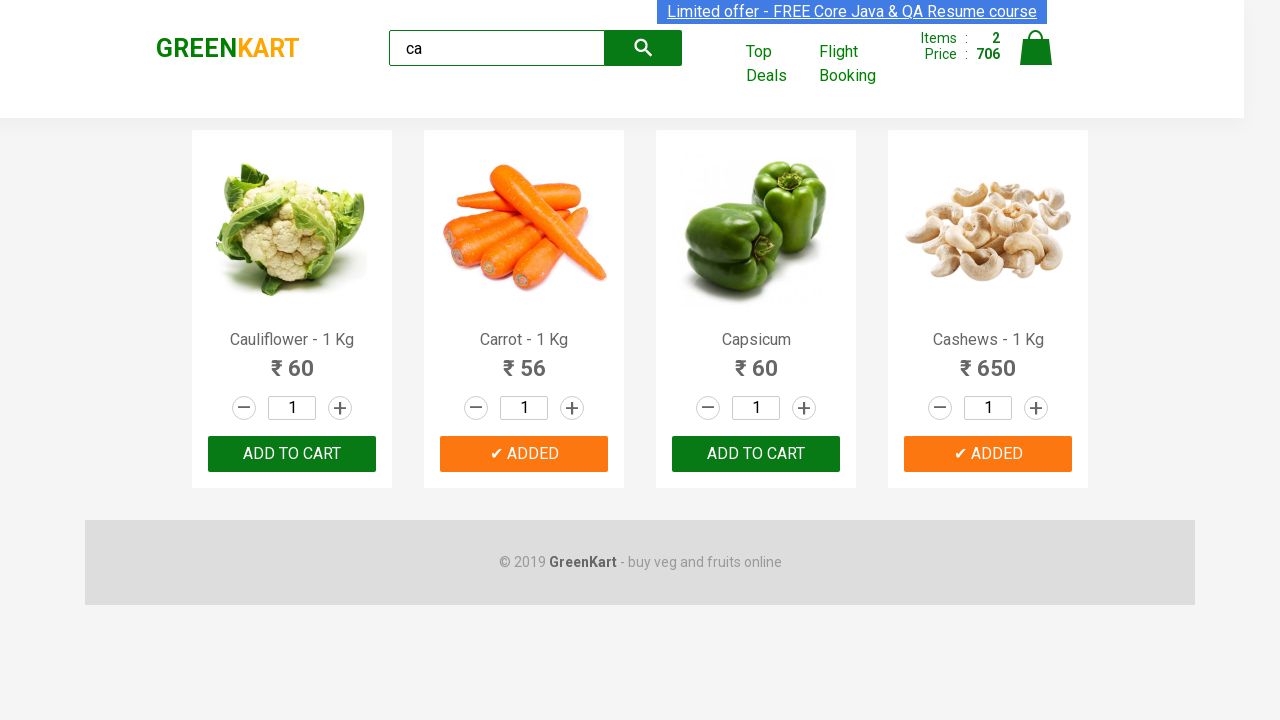

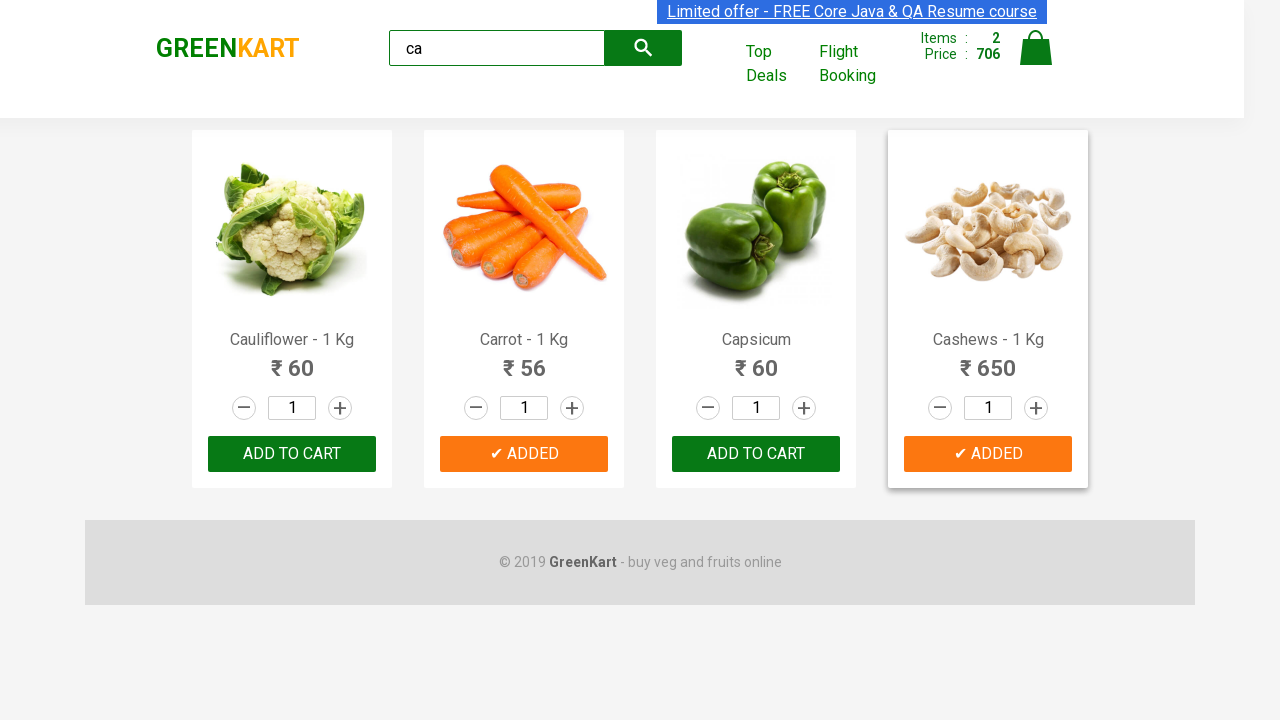